Navigates through a Japanese illustration website by repeatedly clicking the random post button to browse different illustration pages, verifying that images load on each page.

Starting URL: https://www.irasutoya.com/2019/06/blog-post_734.html

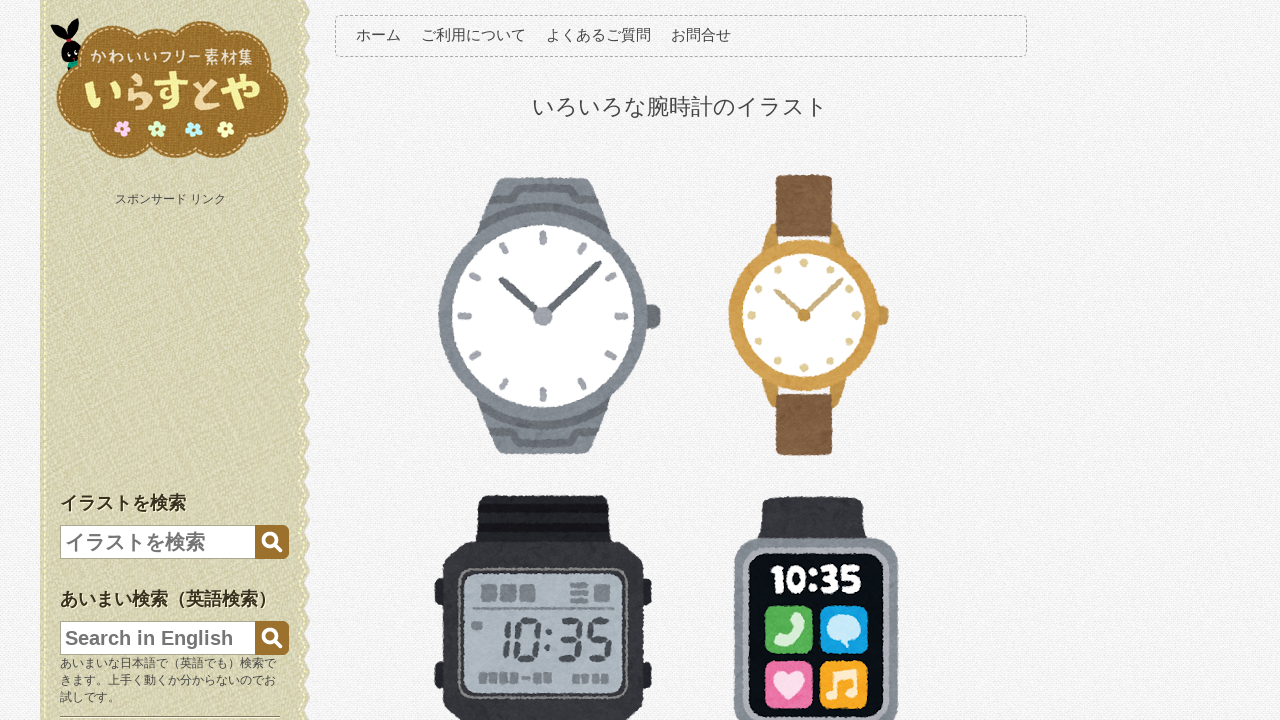

Waited for images to load on initial page
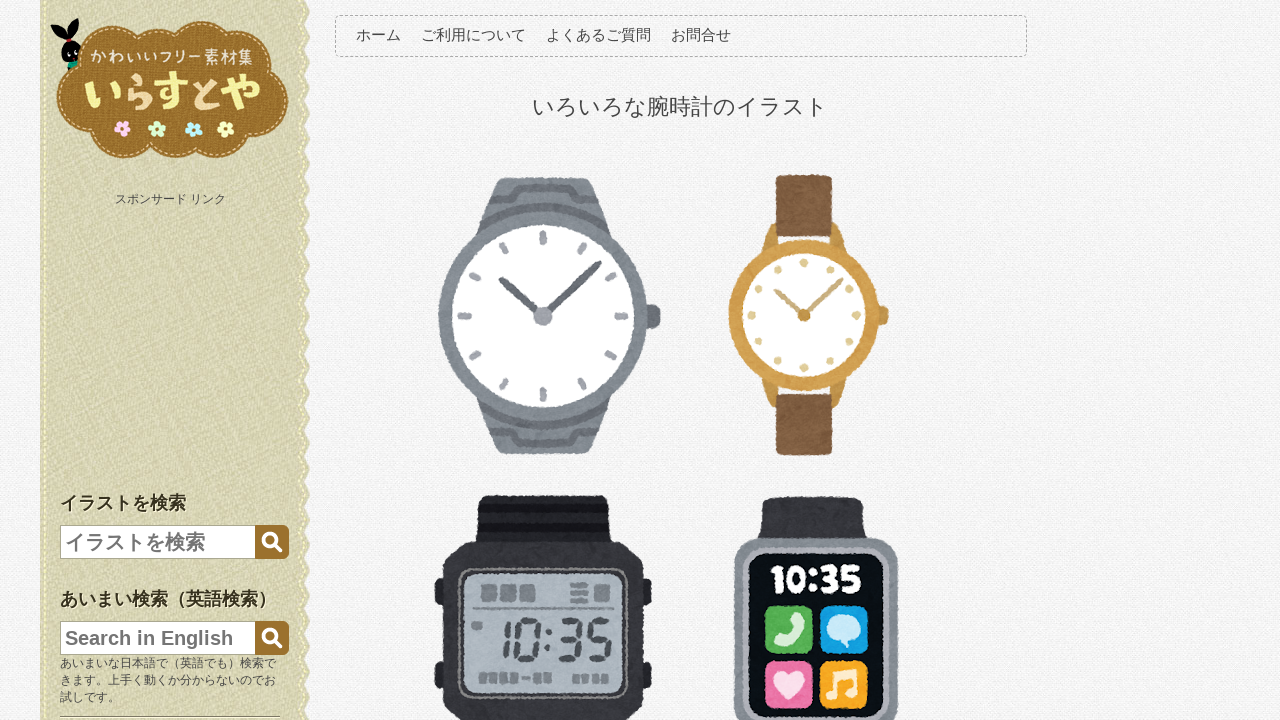

Verified images are present on current page
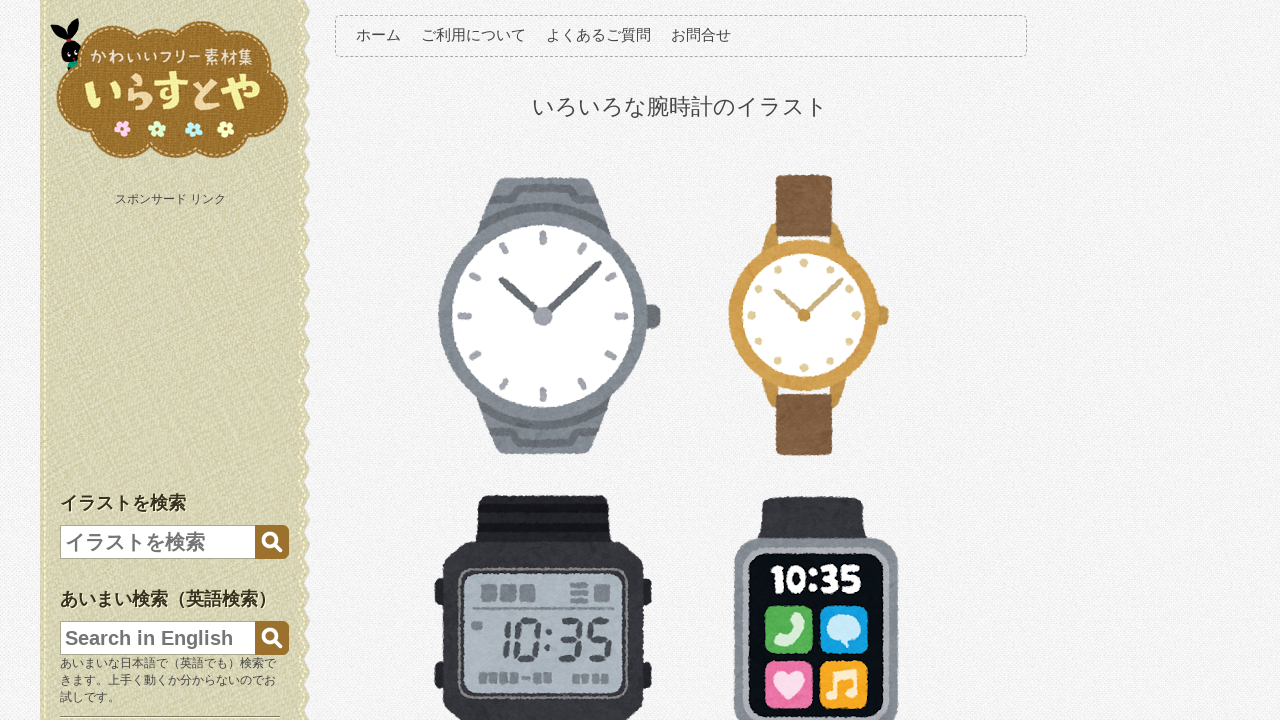

Clicked random post button to navigate to another illustration page at (680, 360) on xpath=//*[@id="randompost"]/a/img
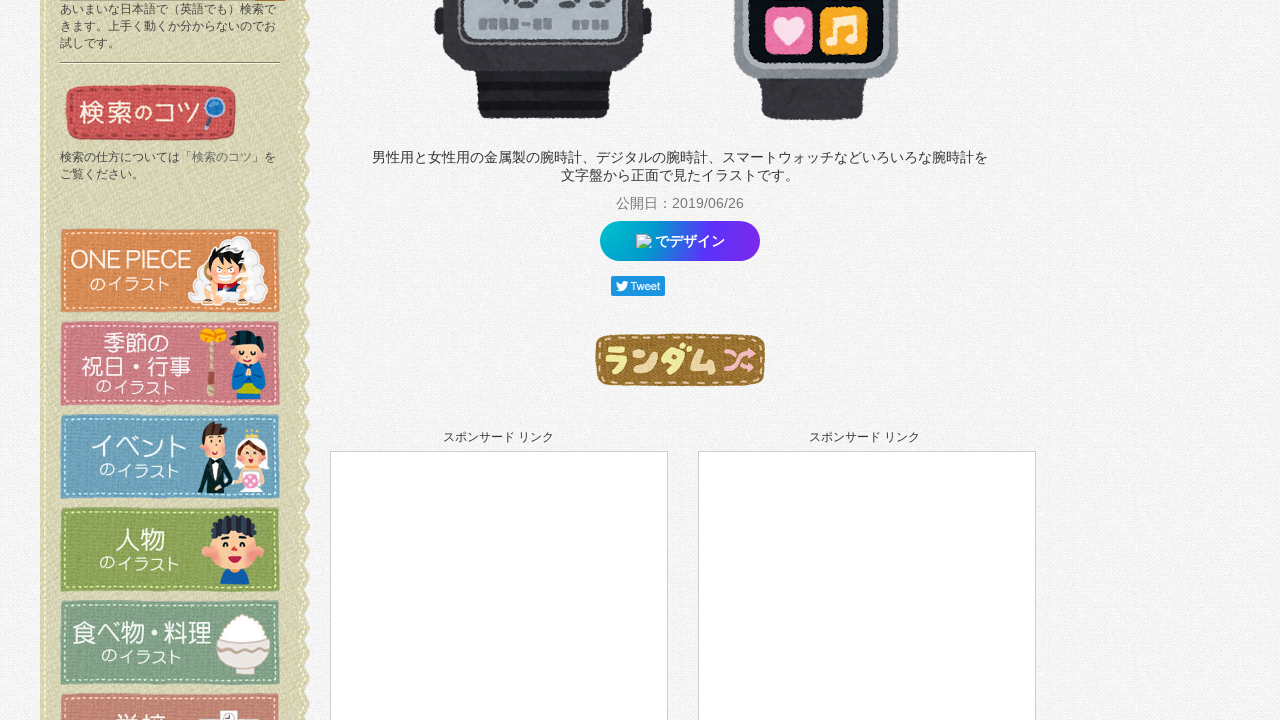

Waited for new page to load completely
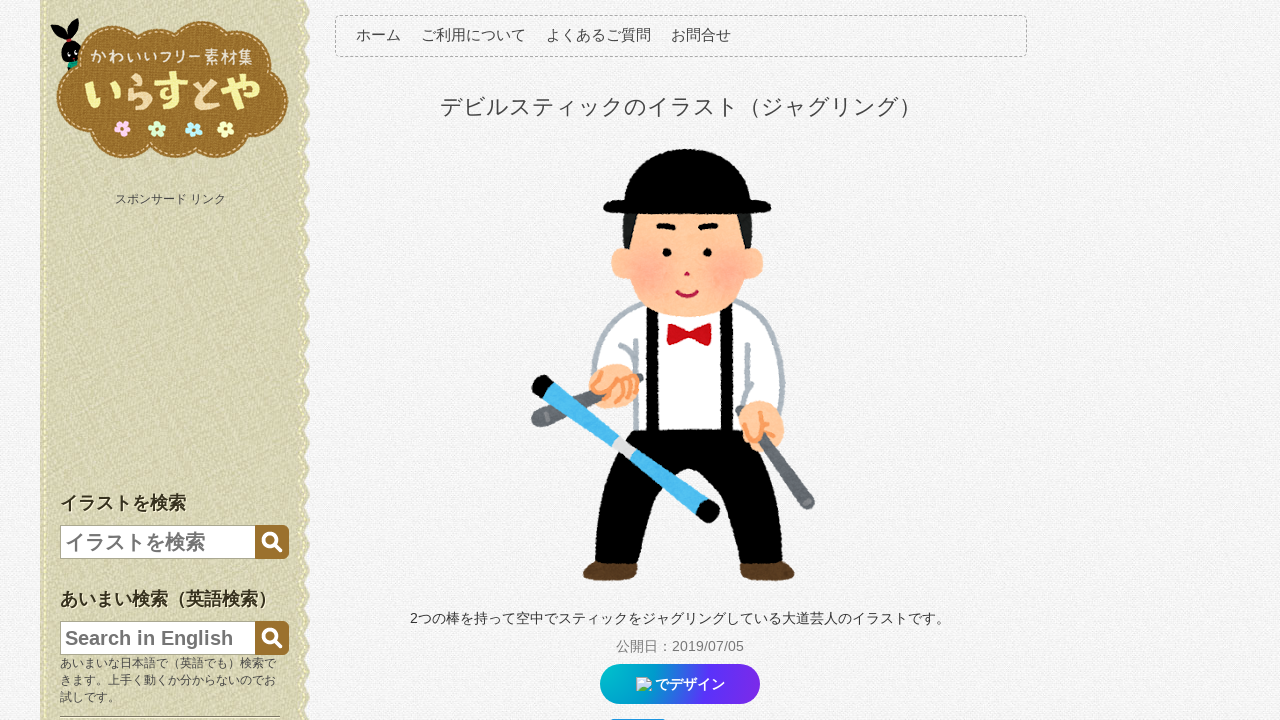

Verified images are present on current page
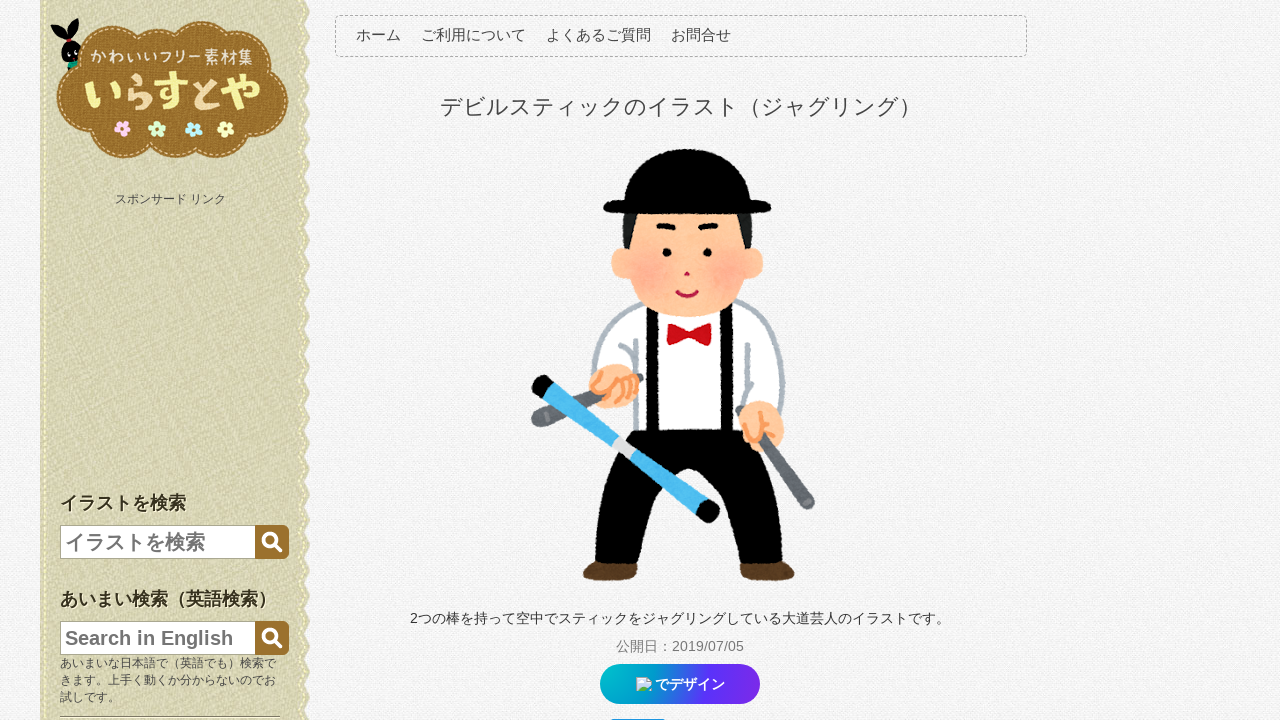

Clicked random post button to navigate to another illustration page at (680, 360) on xpath=//*[@id="randompost"]/a/img
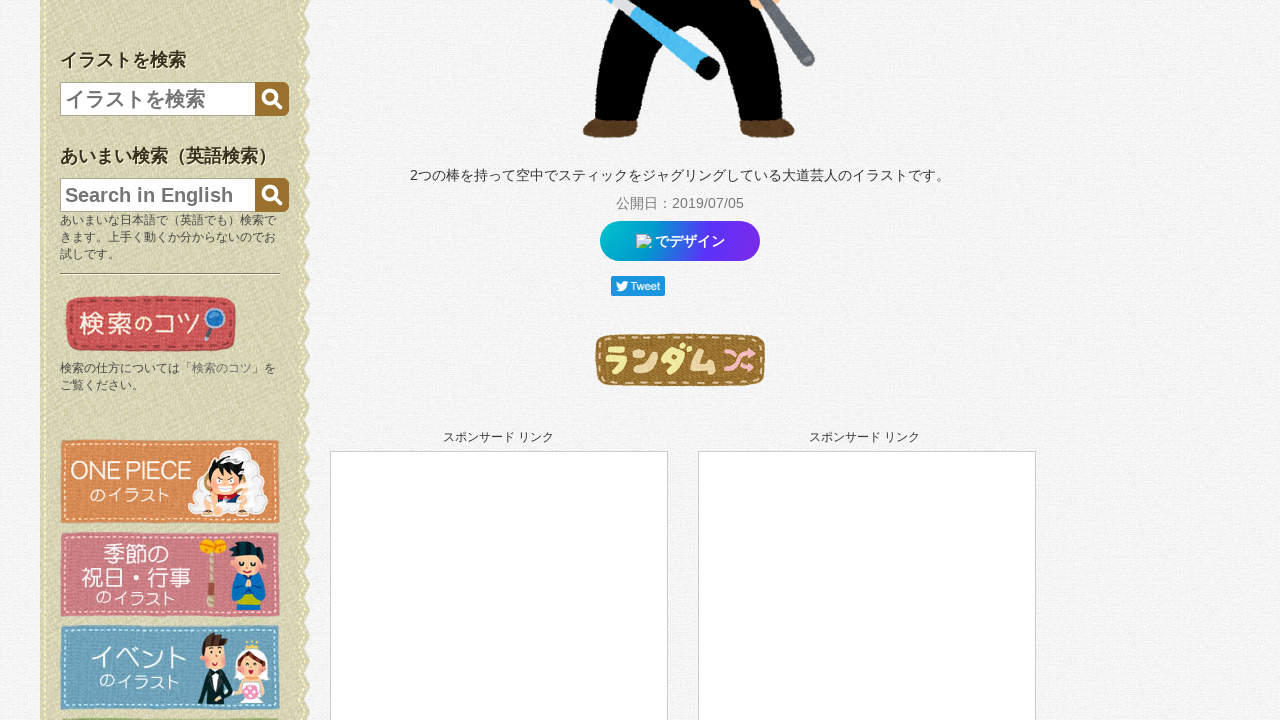

Waited for new page to load completely
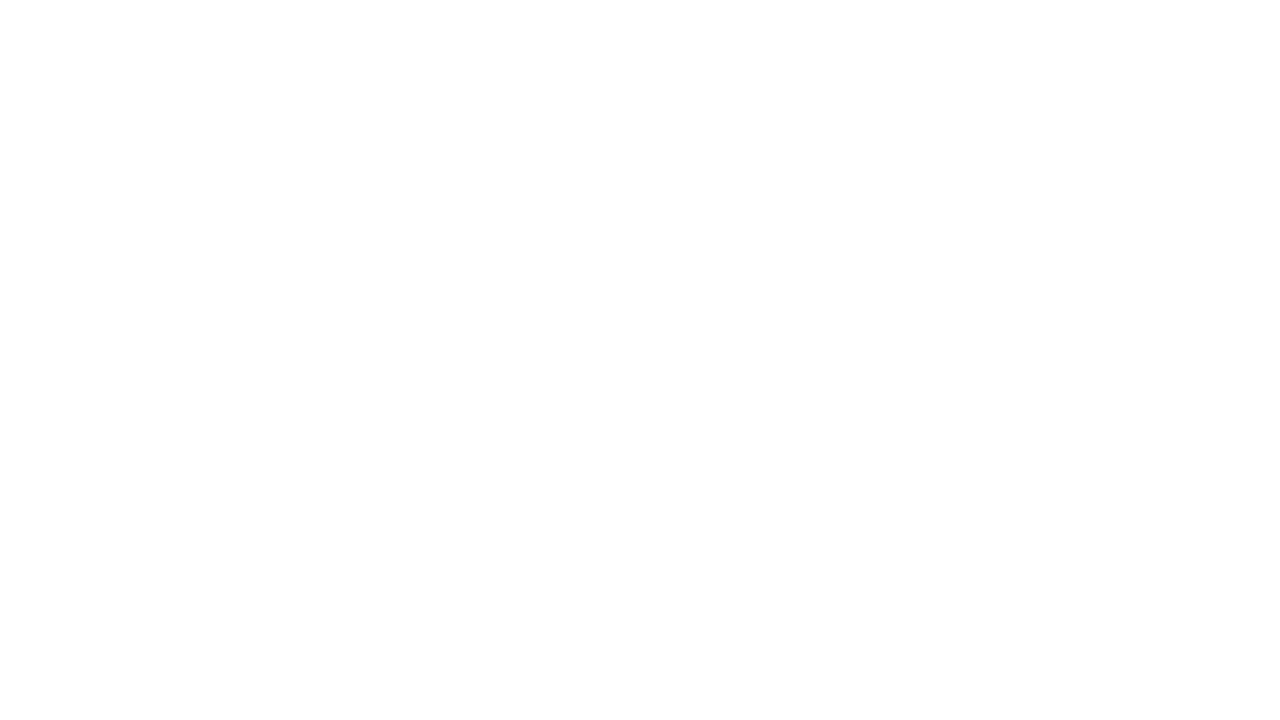

Verified images are present on current page
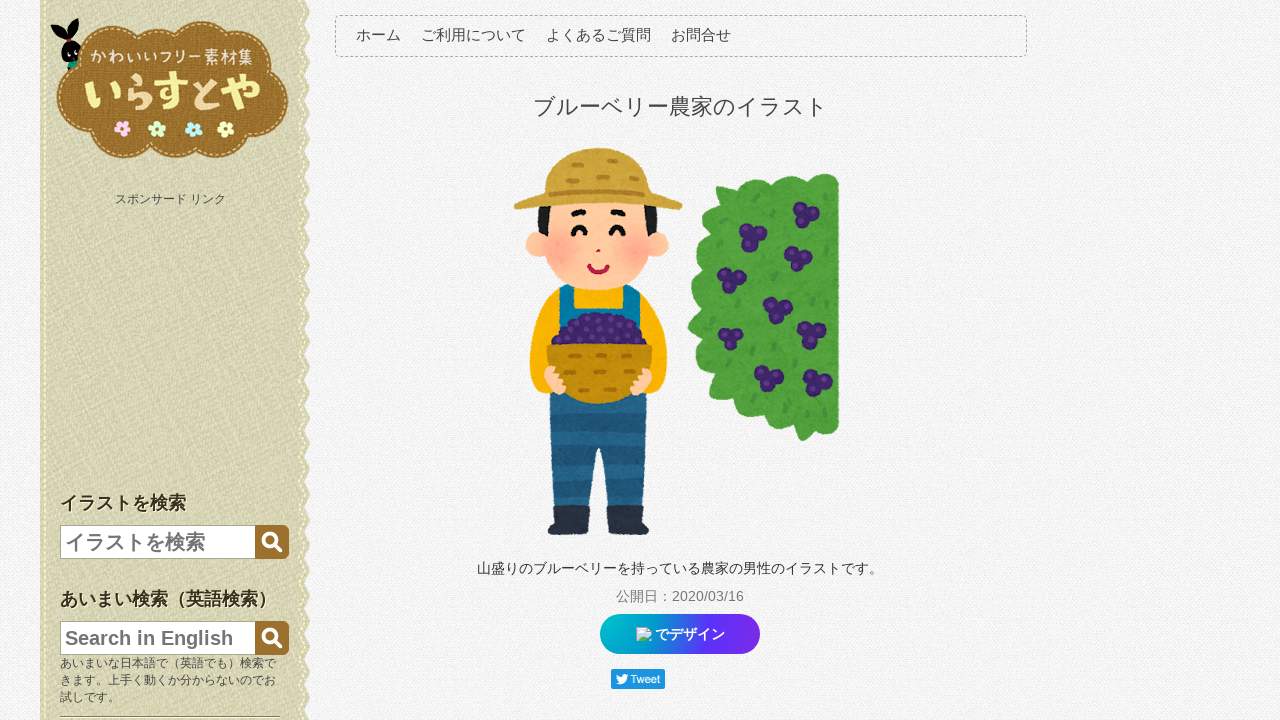

Clicked random post button to navigate to another illustration page at (680, 360) on xpath=//*[@id="randompost"]/a/img
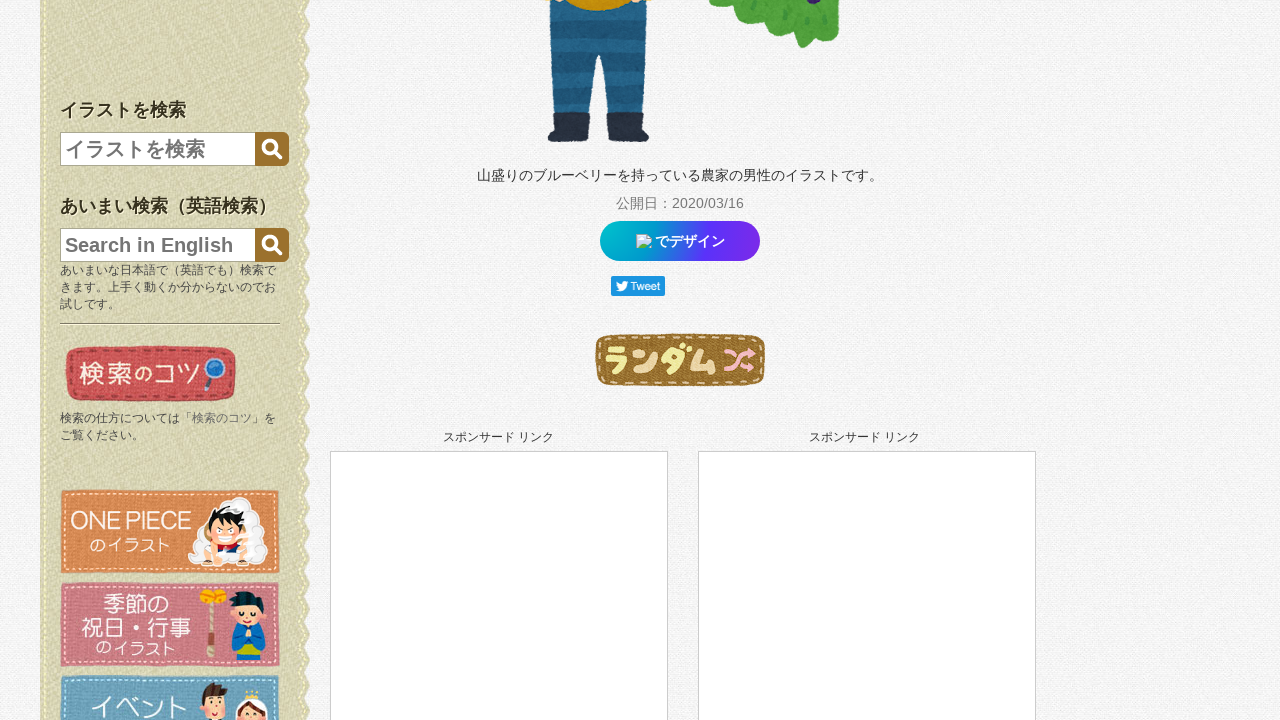

Waited for new page to load completely
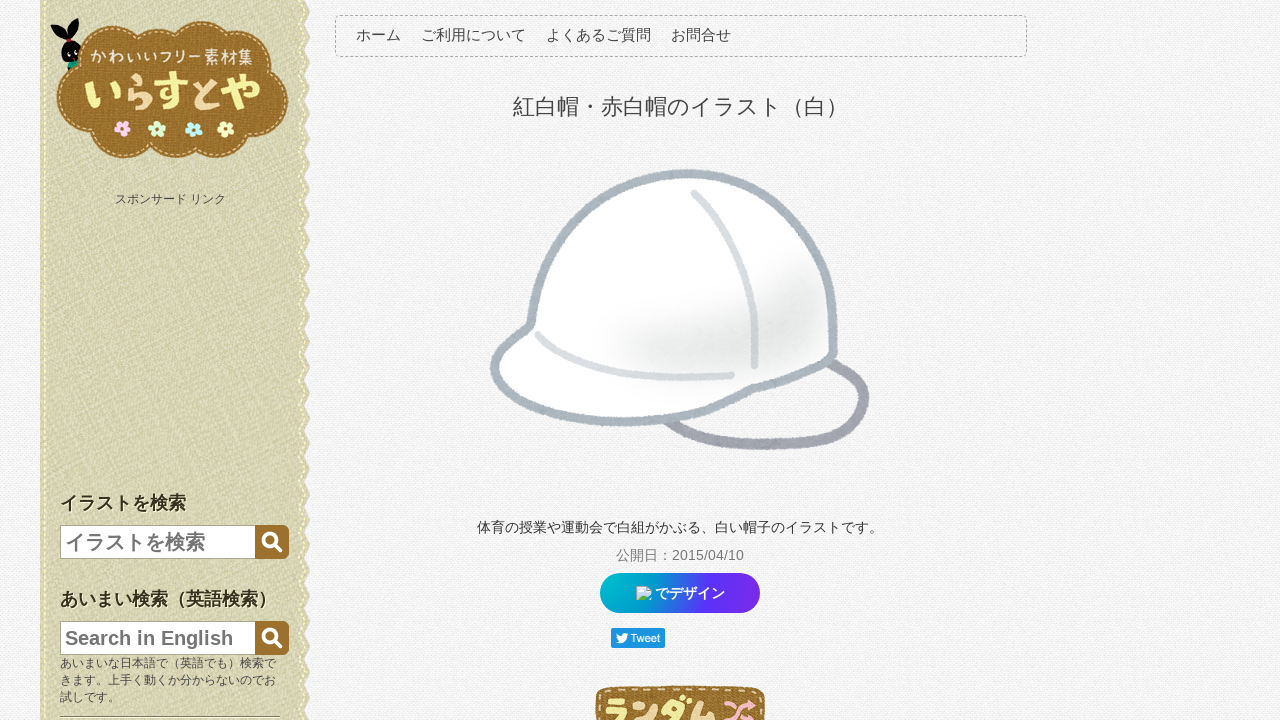

Verified images are present on current page
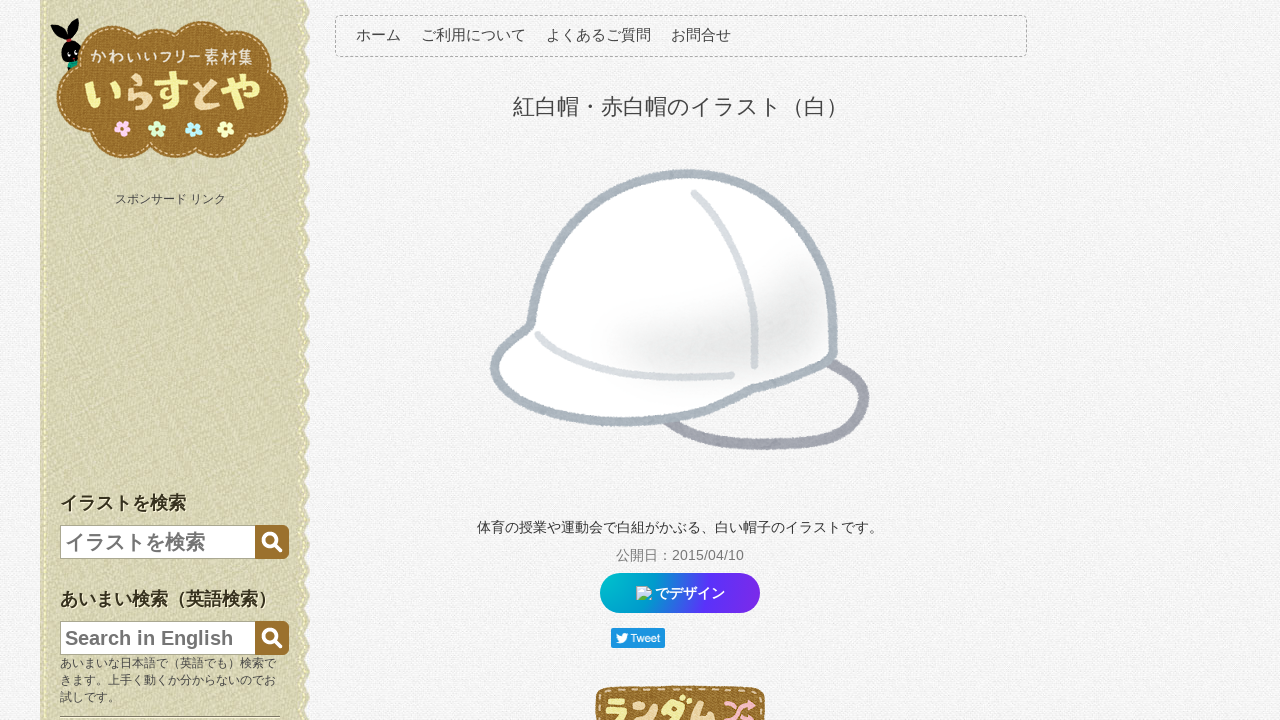

Clicked random post button to navigate to another illustration page at (680, 689) on xpath=//*[@id="randompost"]/a/img
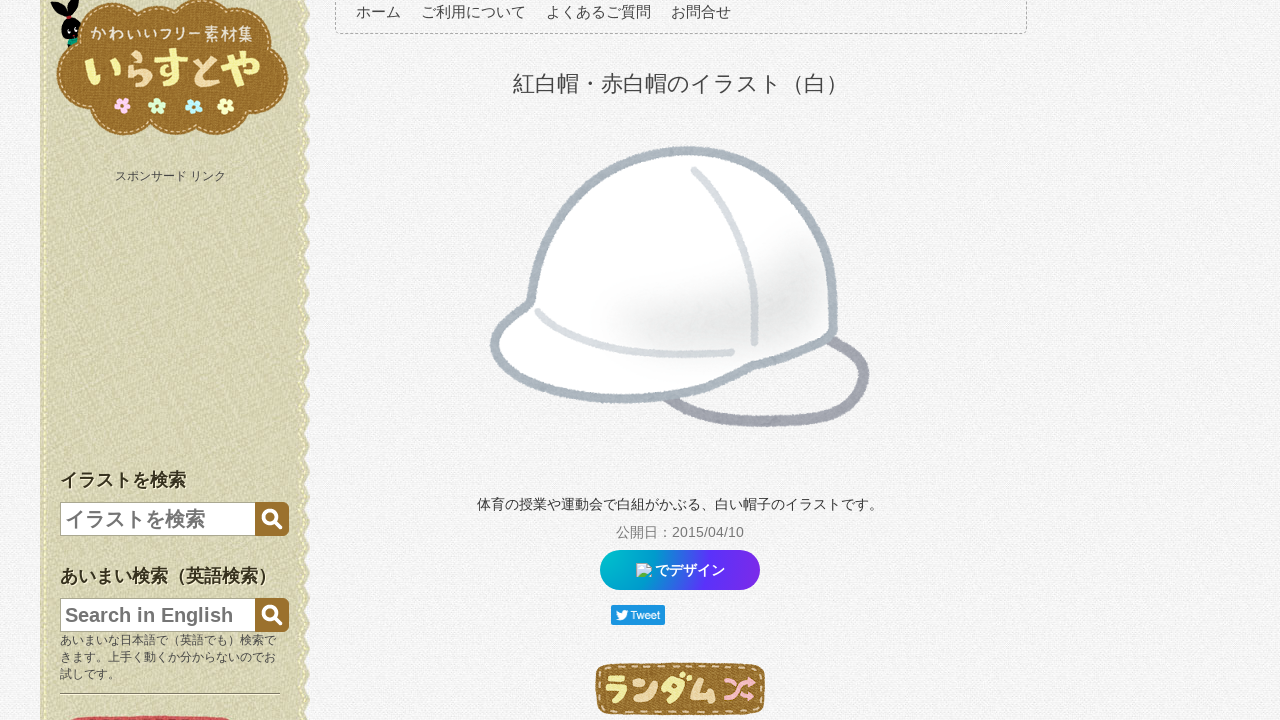

Waited for new page to load completely
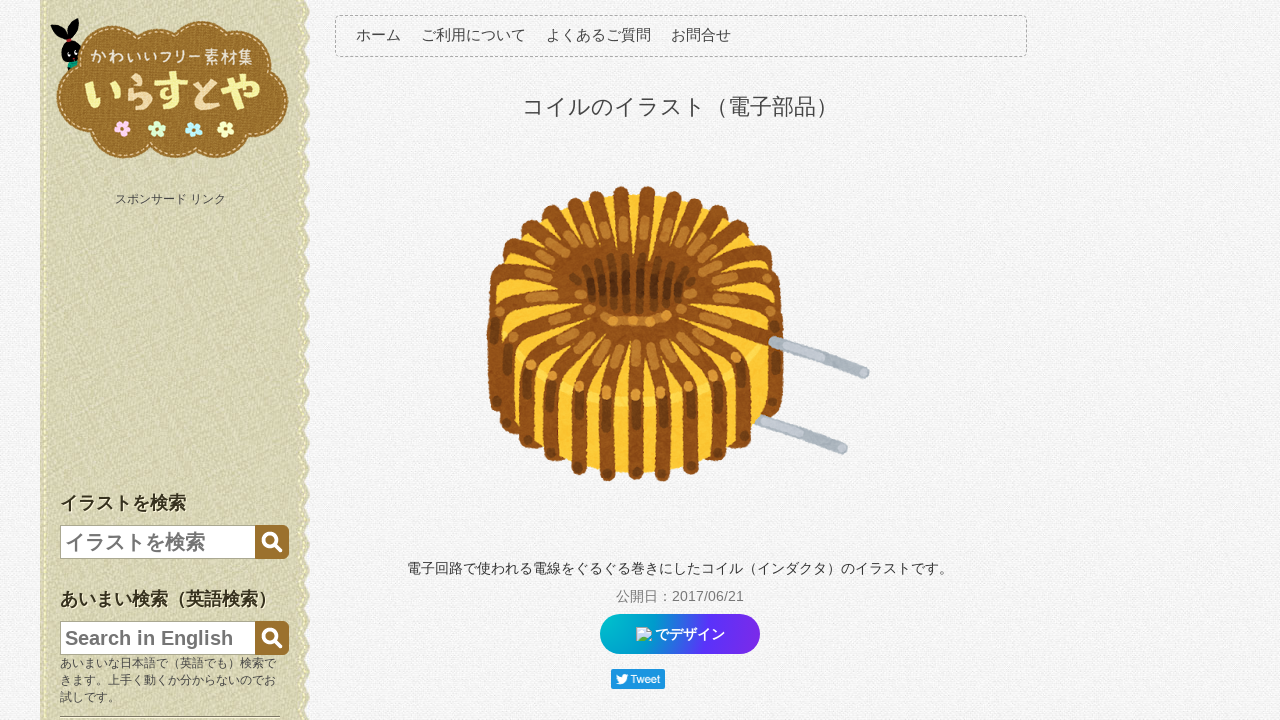

Verified images are present on current page
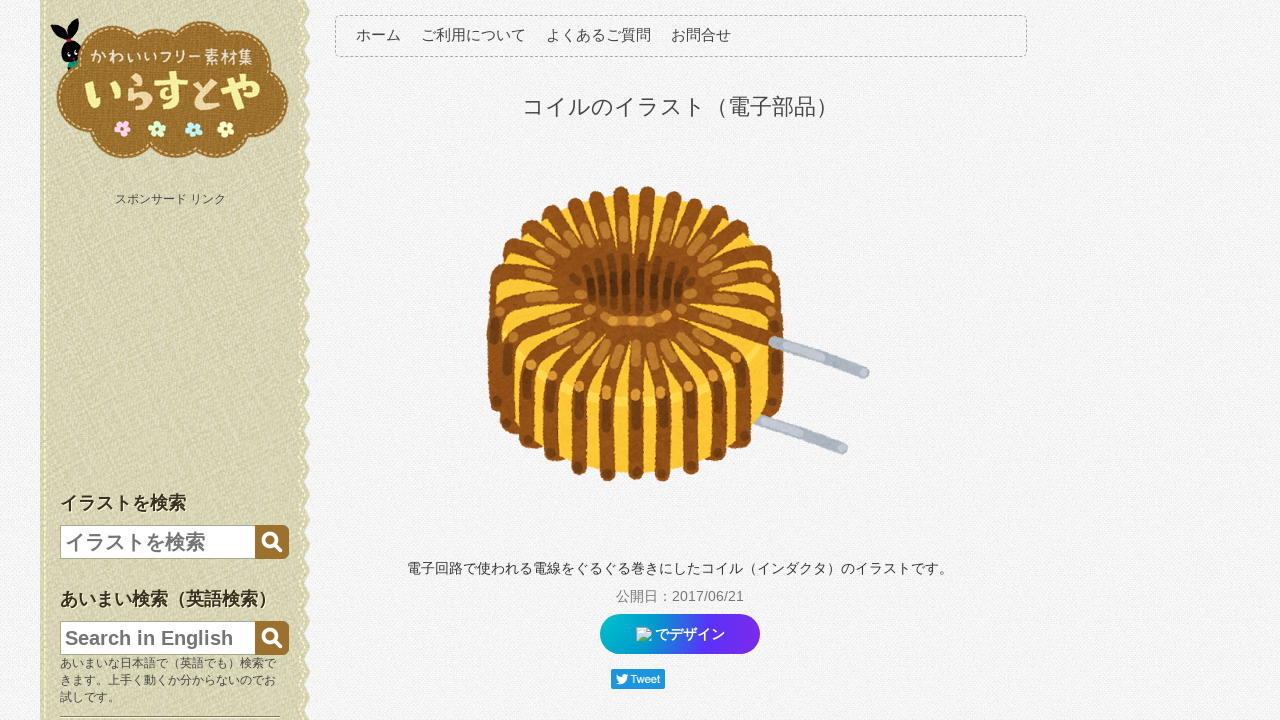

Clicked random post button to navigate to another illustration page at (680, 360) on xpath=//*[@id="randompost"]/a/img
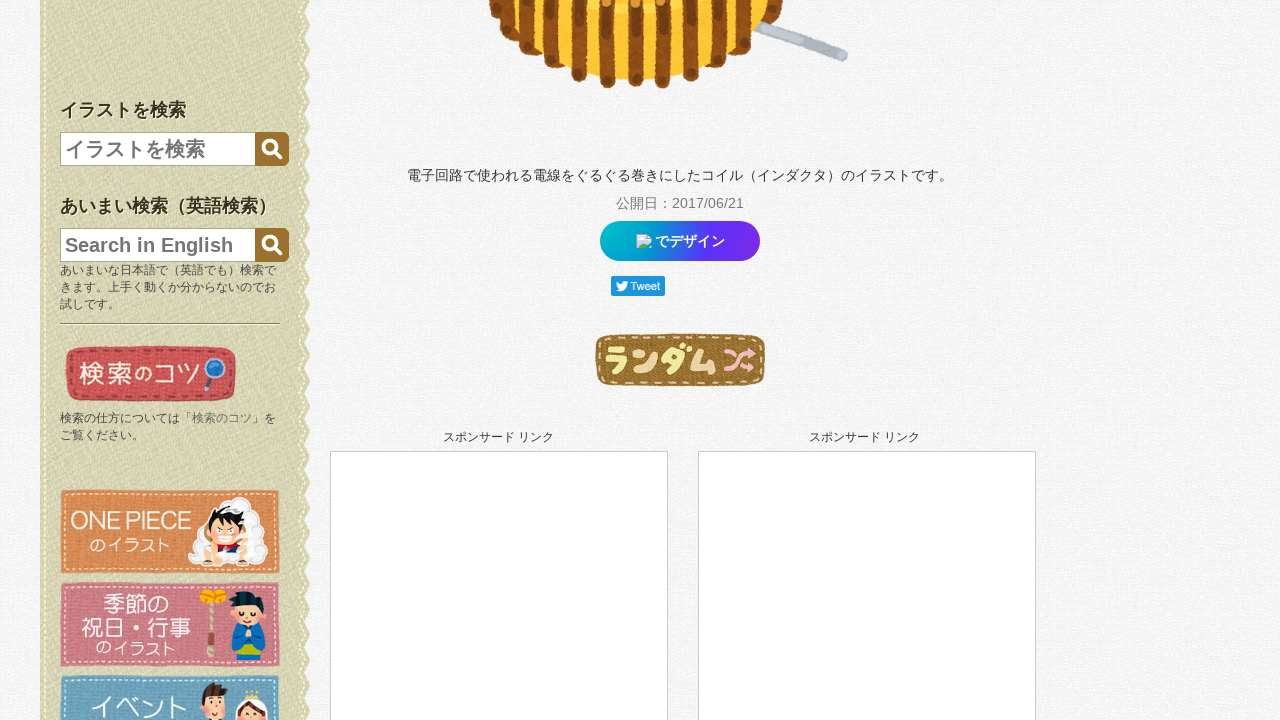

Waited for new page to load completely
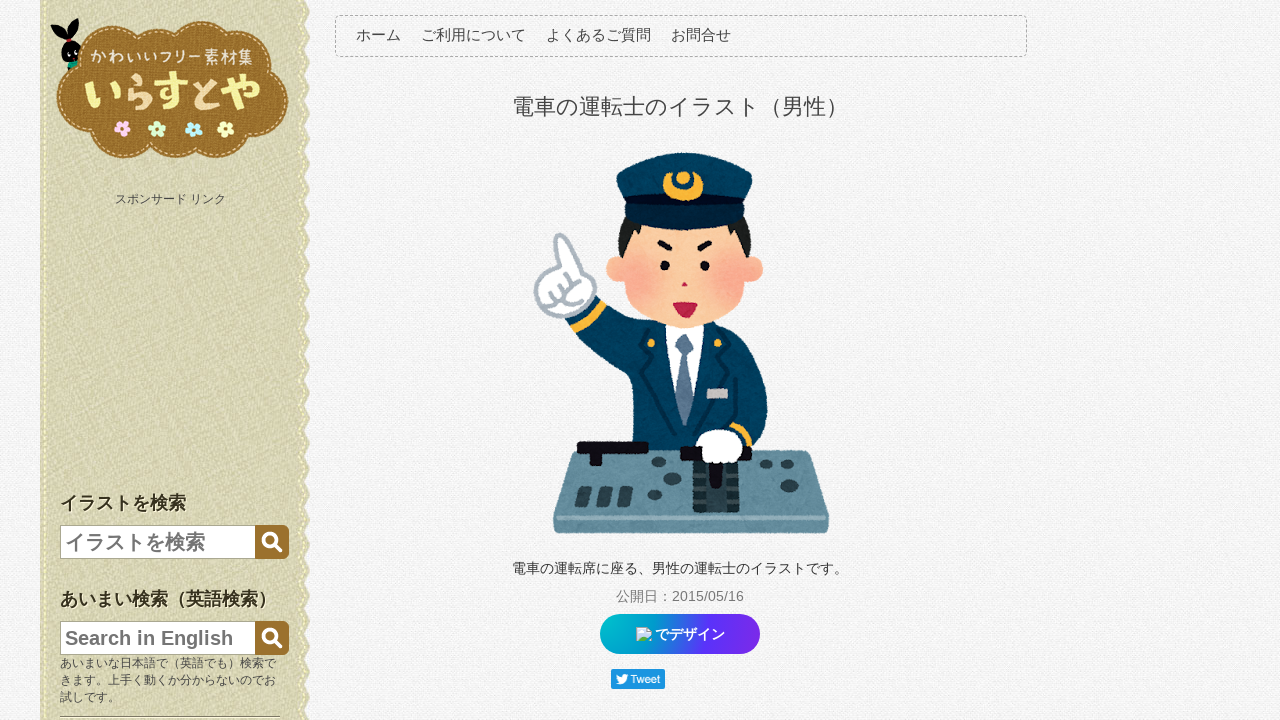

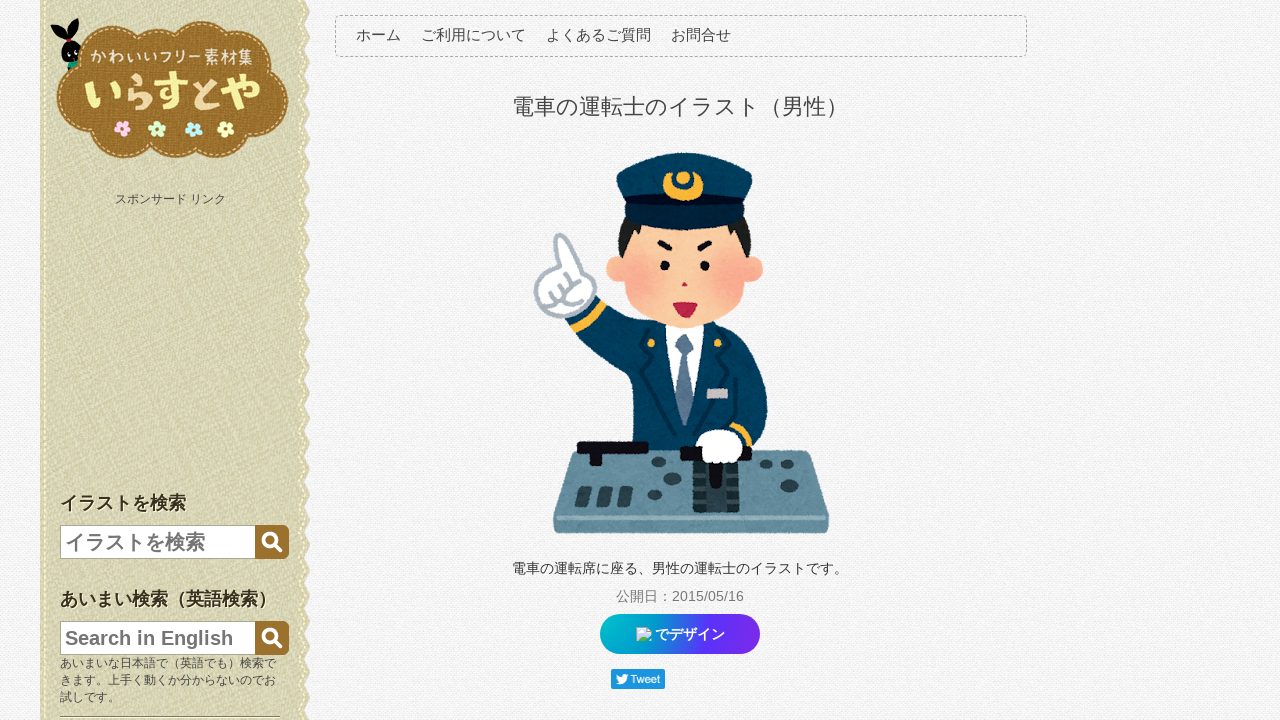